Tests checkbox functionality by verifying initial state, selecting and deselecting Car and Bike checkboxes, and validating the count of selected checkboxes after each action

Starting URL: https://ultimateqa.com/simple-html-elements-for-automation/

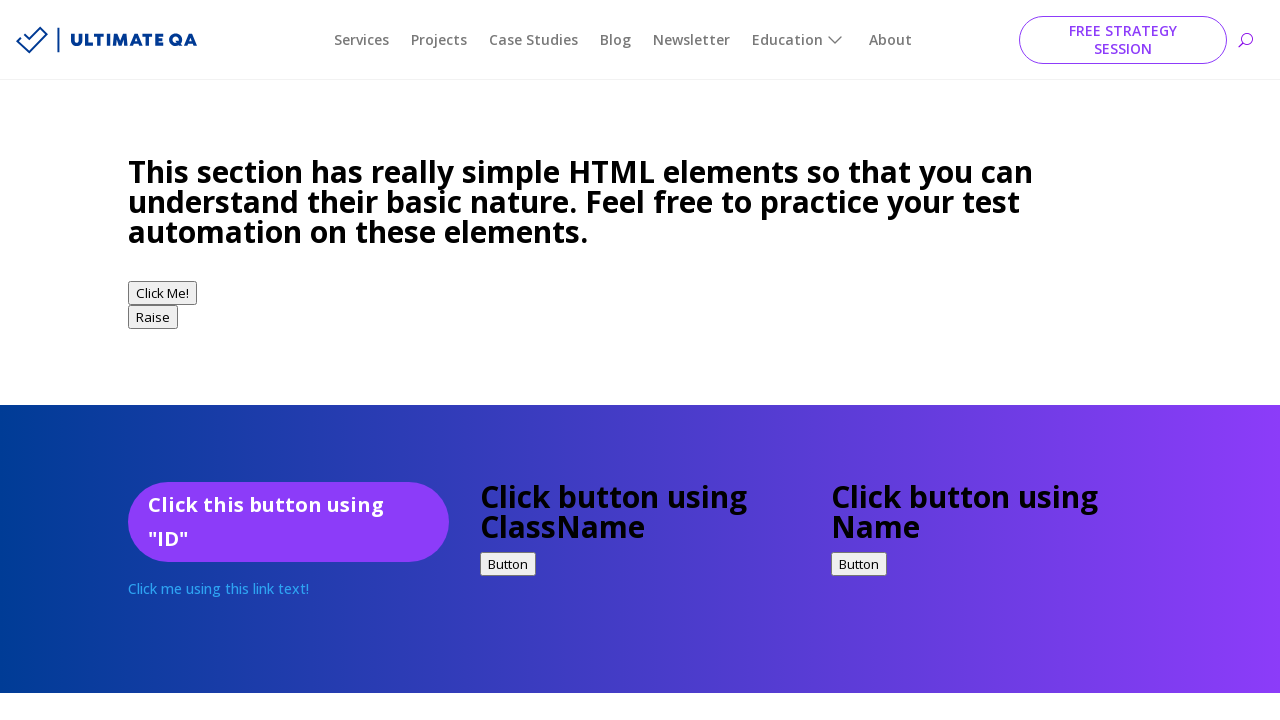

Located all checkboxes on the page
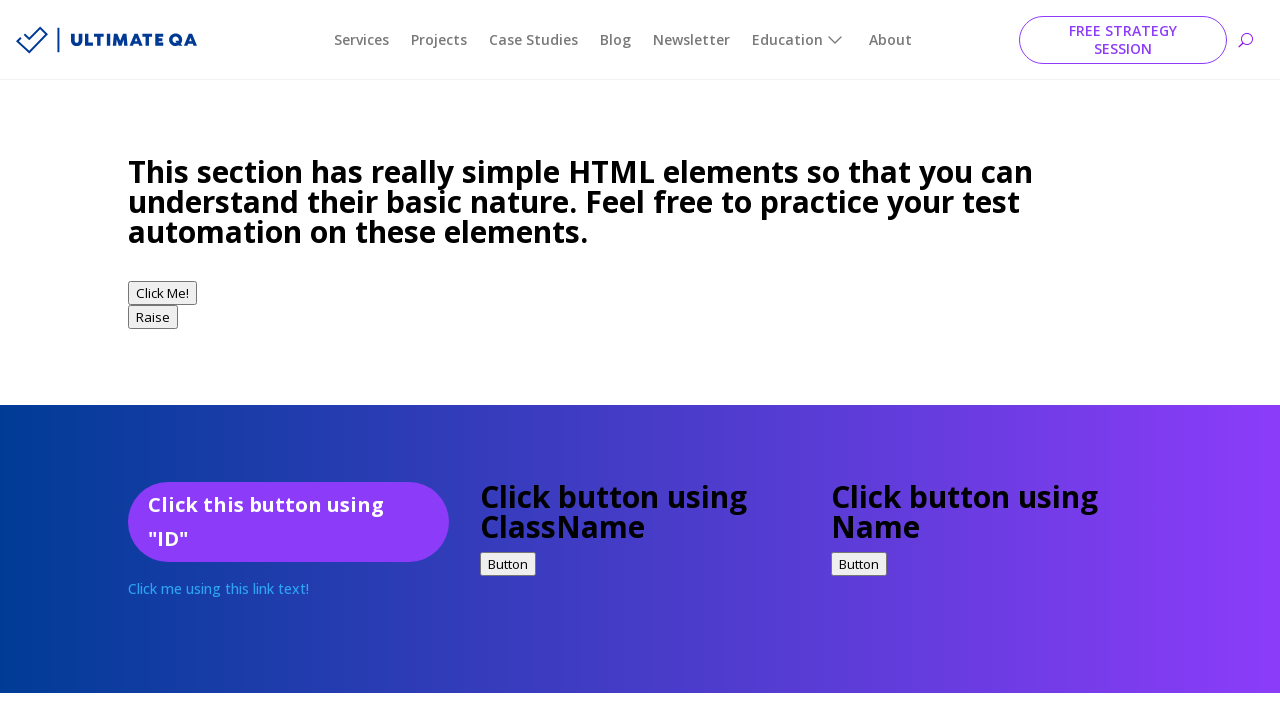

Verified that 2 checkboxes exist on the page
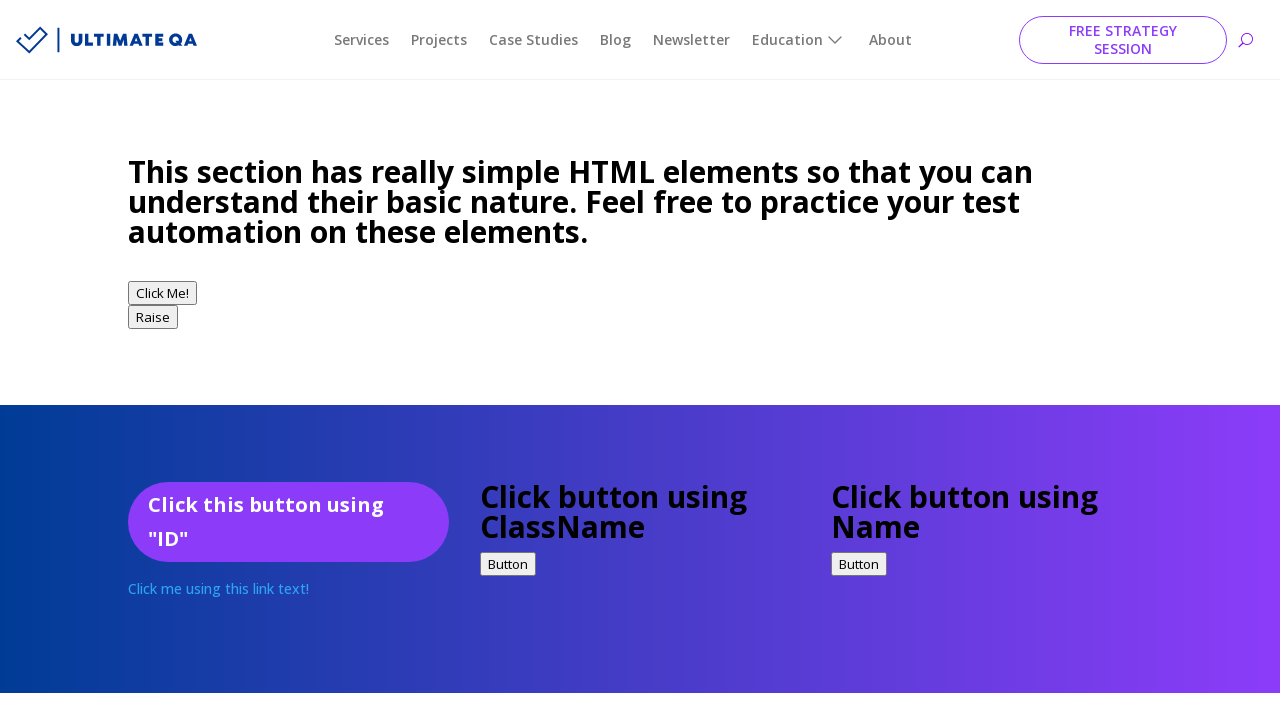

Located all checked checkboxes
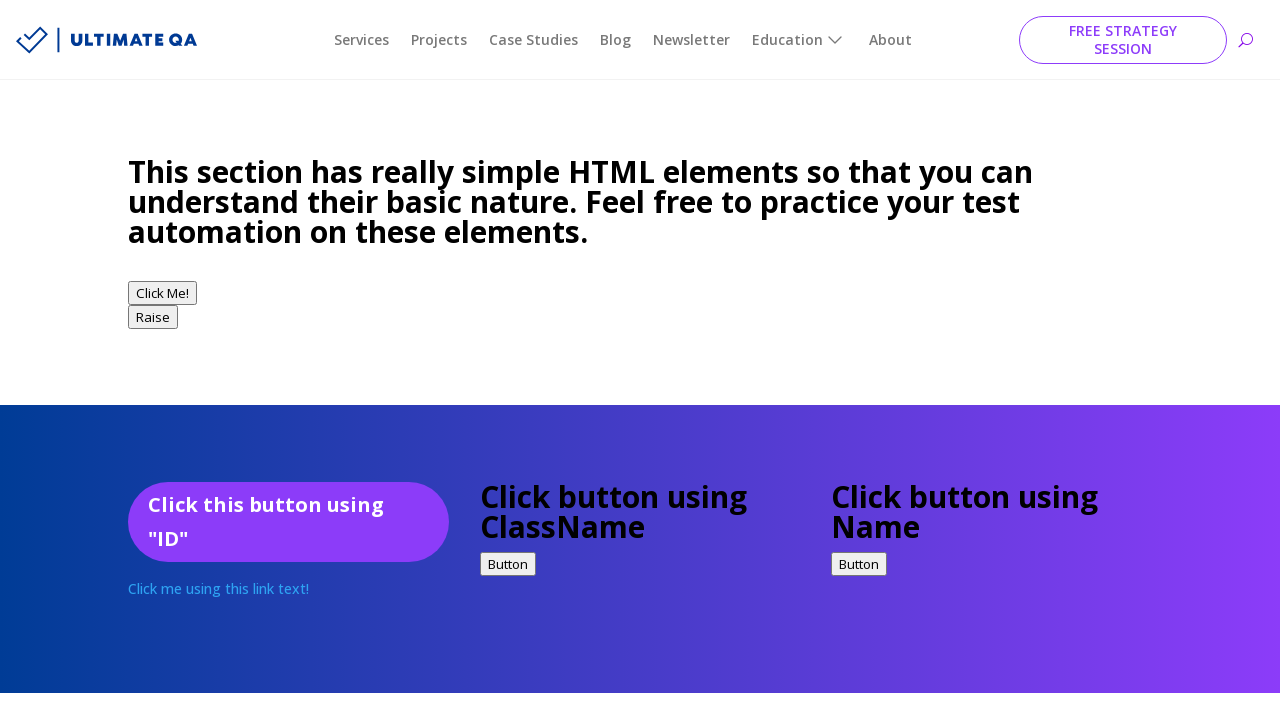

Verified that no checkboxes are initially selected
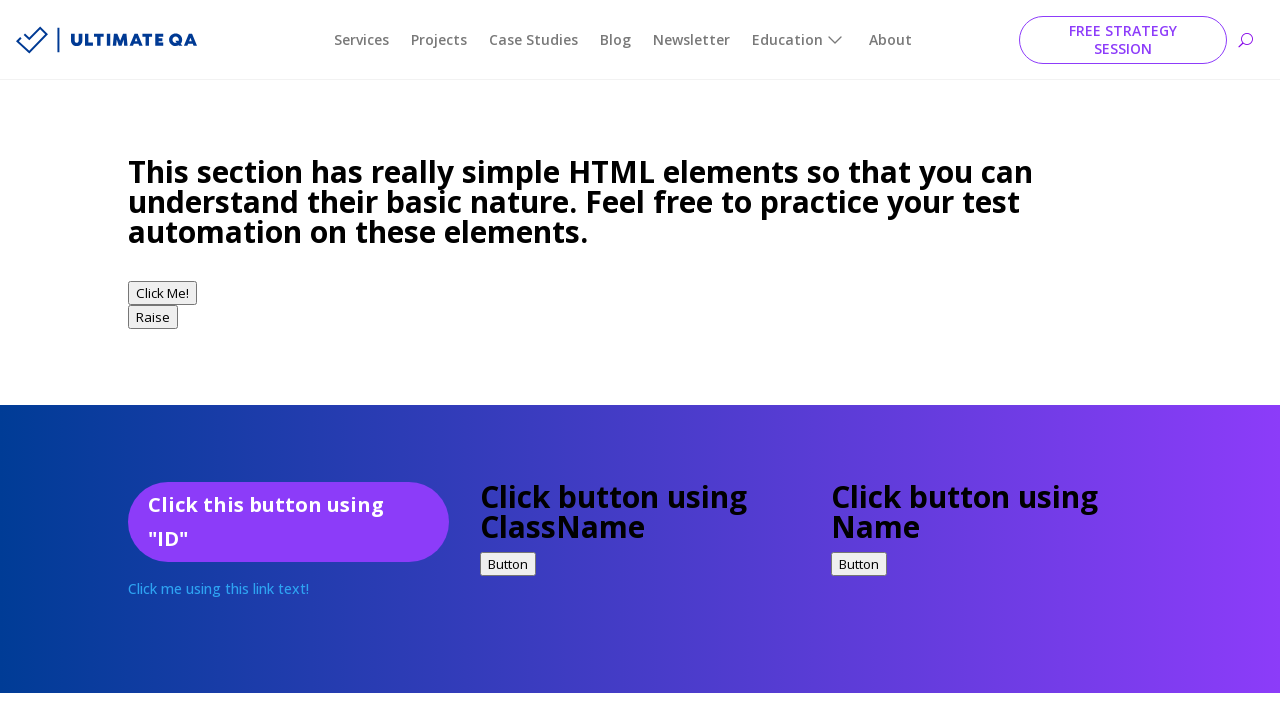

Clicked the Car checkbox to select it at (138, 360) on input[type='checkbox'][value='Car']
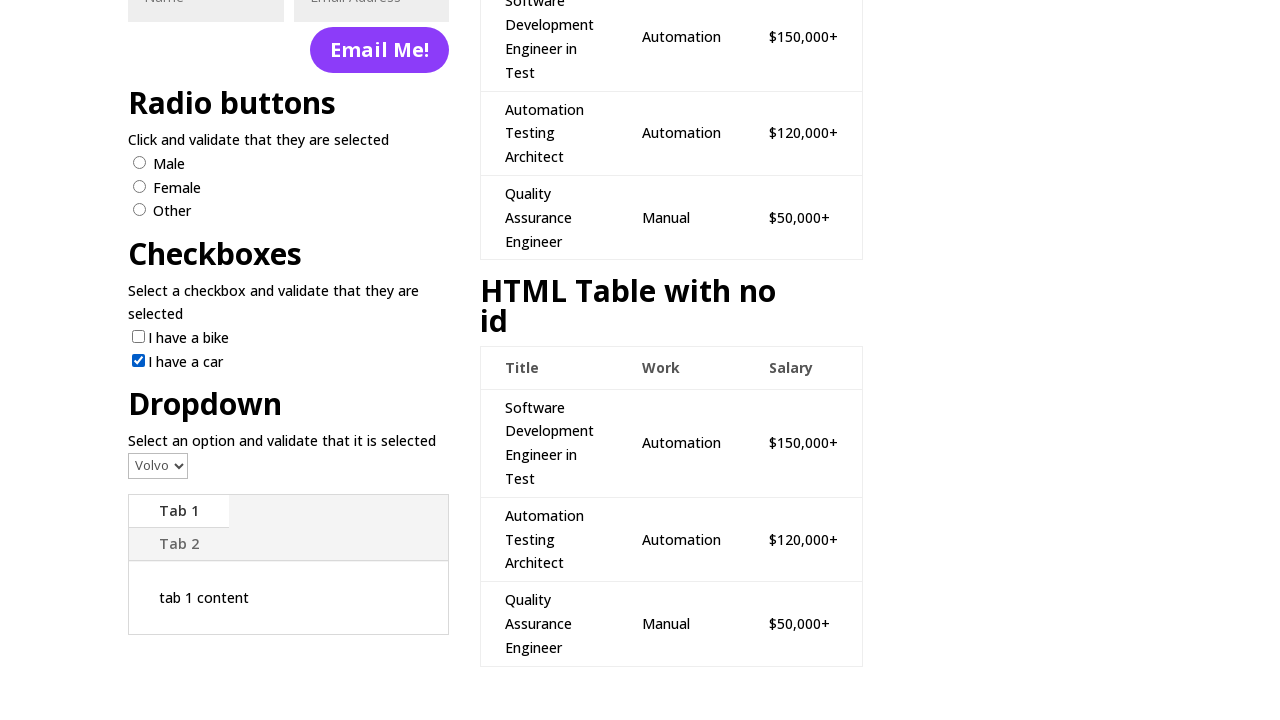

Located all checked checkboxes after Car selection
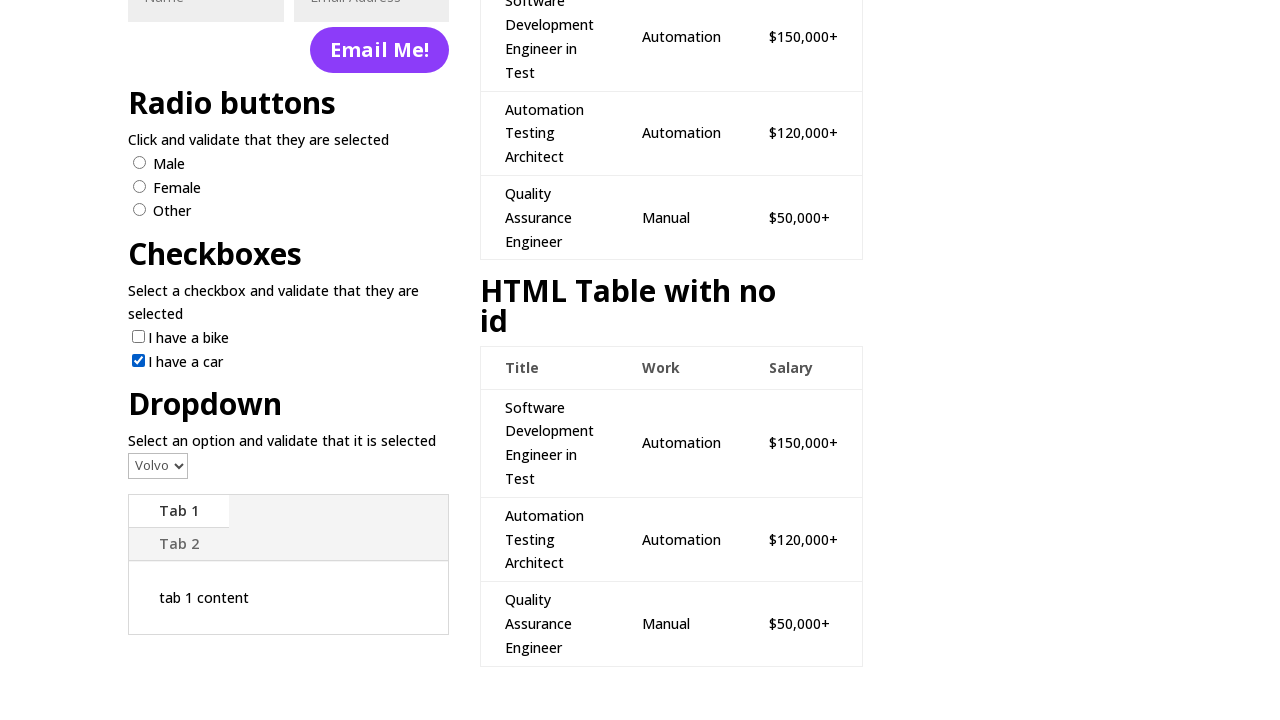

Verified that exactly 1 checkbox is selected after selecting Car
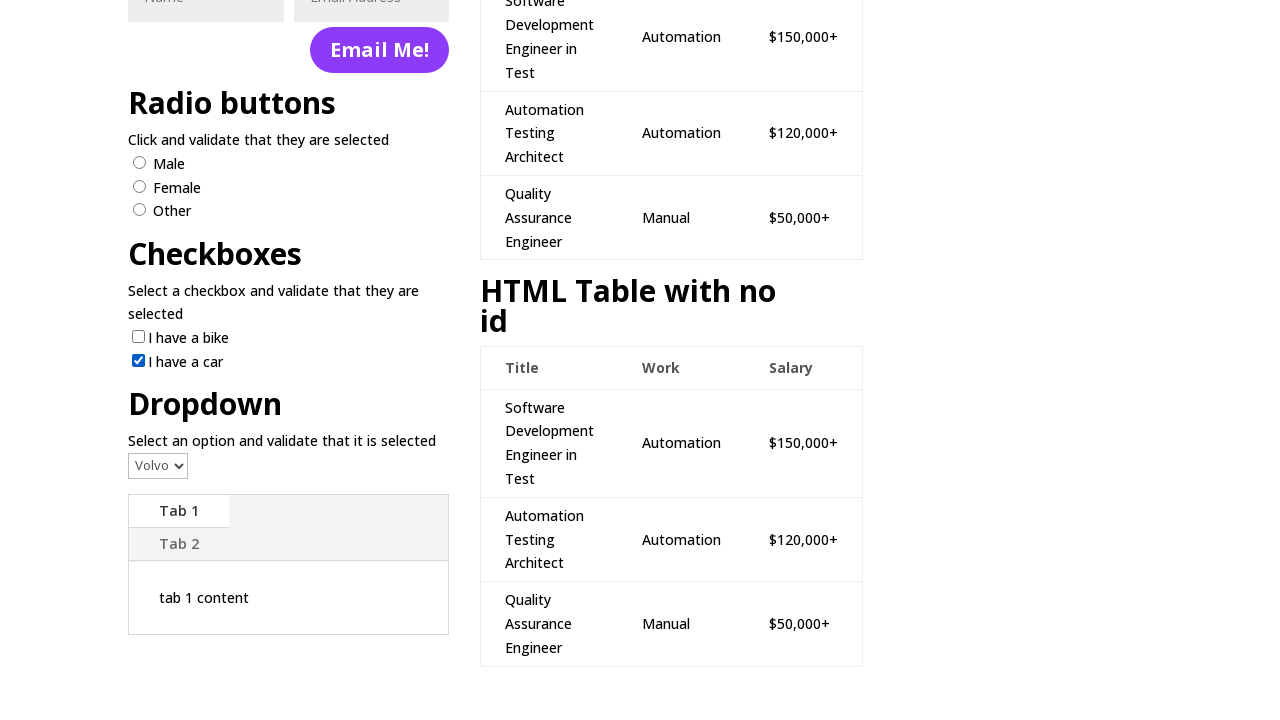

Clicked the Bike checkbox to select it at (138, 337) on input[type='checkbox'][value='Bike']
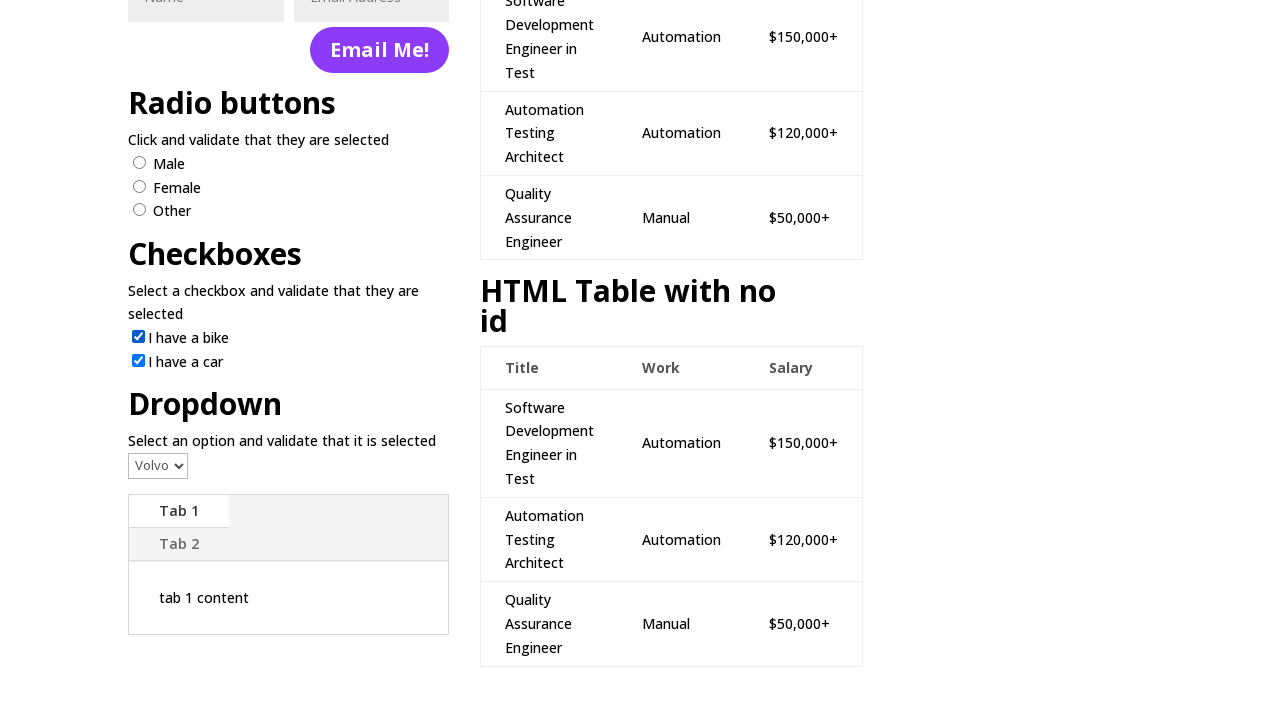

Located all checked checkboxes after Bike selection
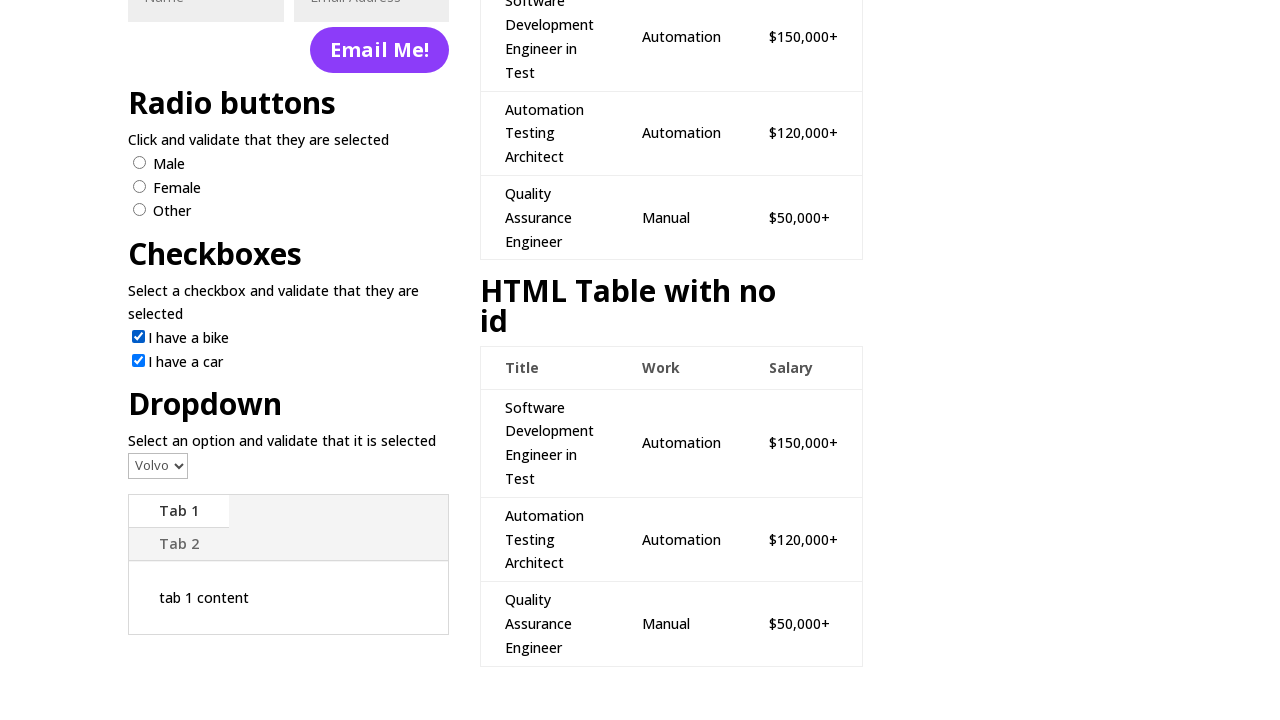

Verified that exactly 2 checkboxes are selected (Car and Bike)
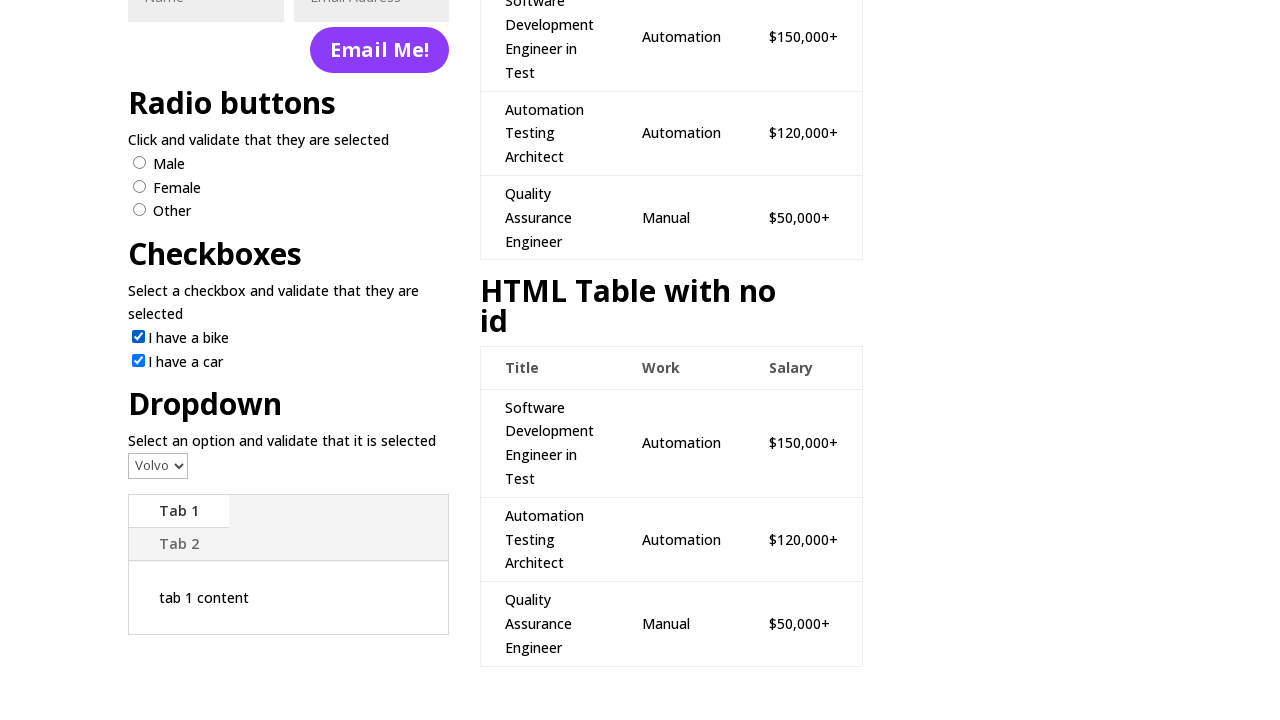

Clicked the Car checkbox to deselect it at (138, 360) on input[type='checkbox'][value='Car']
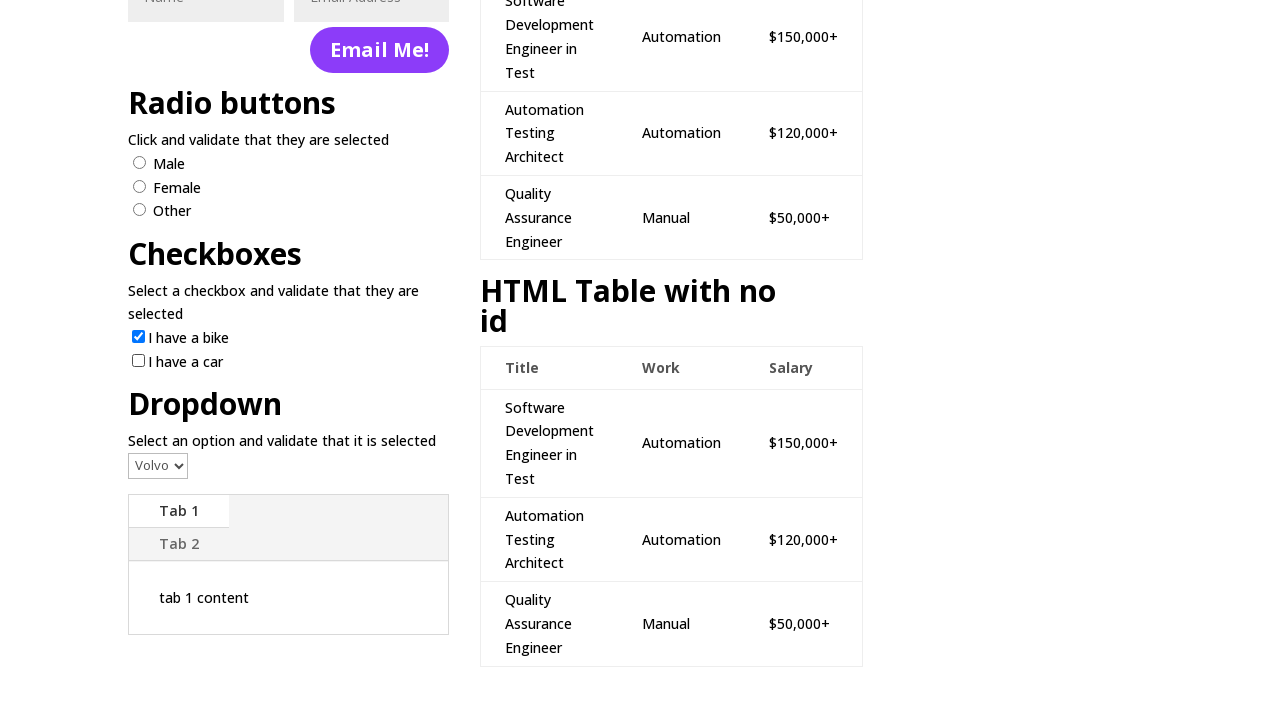

Located all checked checkboxes after Car deselection
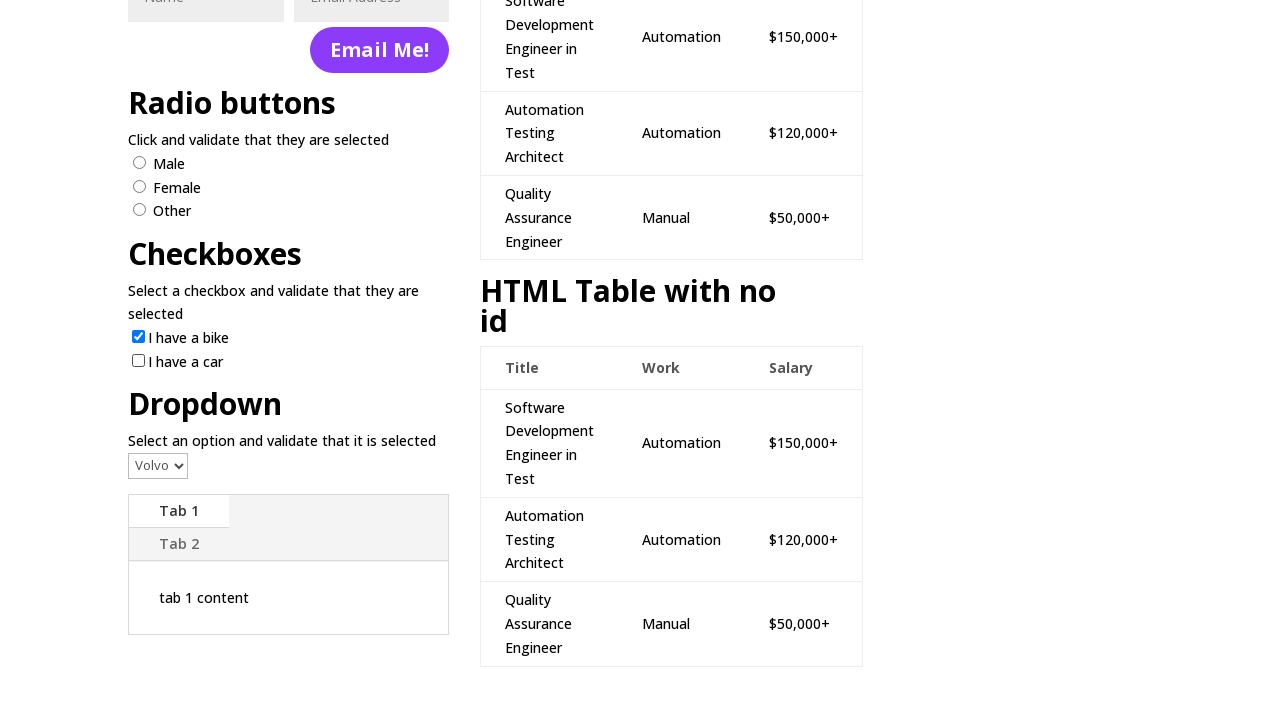

Verified that exactly 1 checkbox is selected after deselecting Car
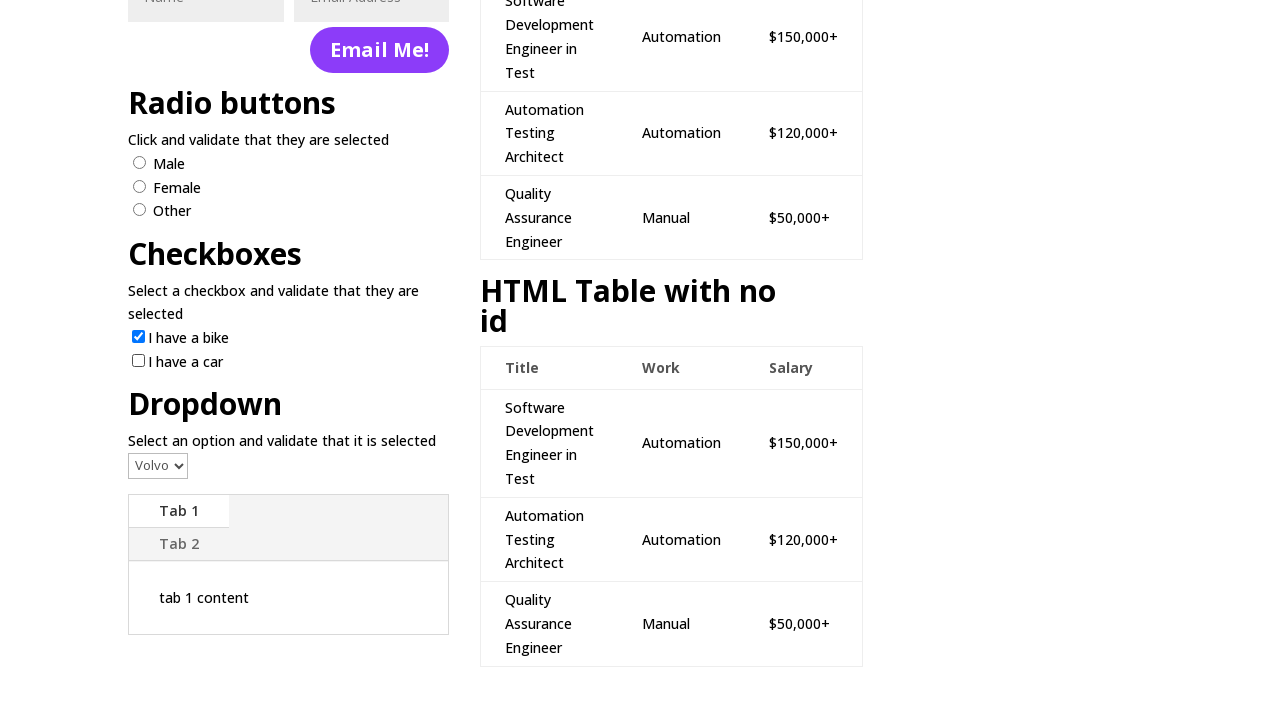

Clicked the Bike checkbox to deselect it at (138, 337) on input[type='checkbox'][value='Bike']
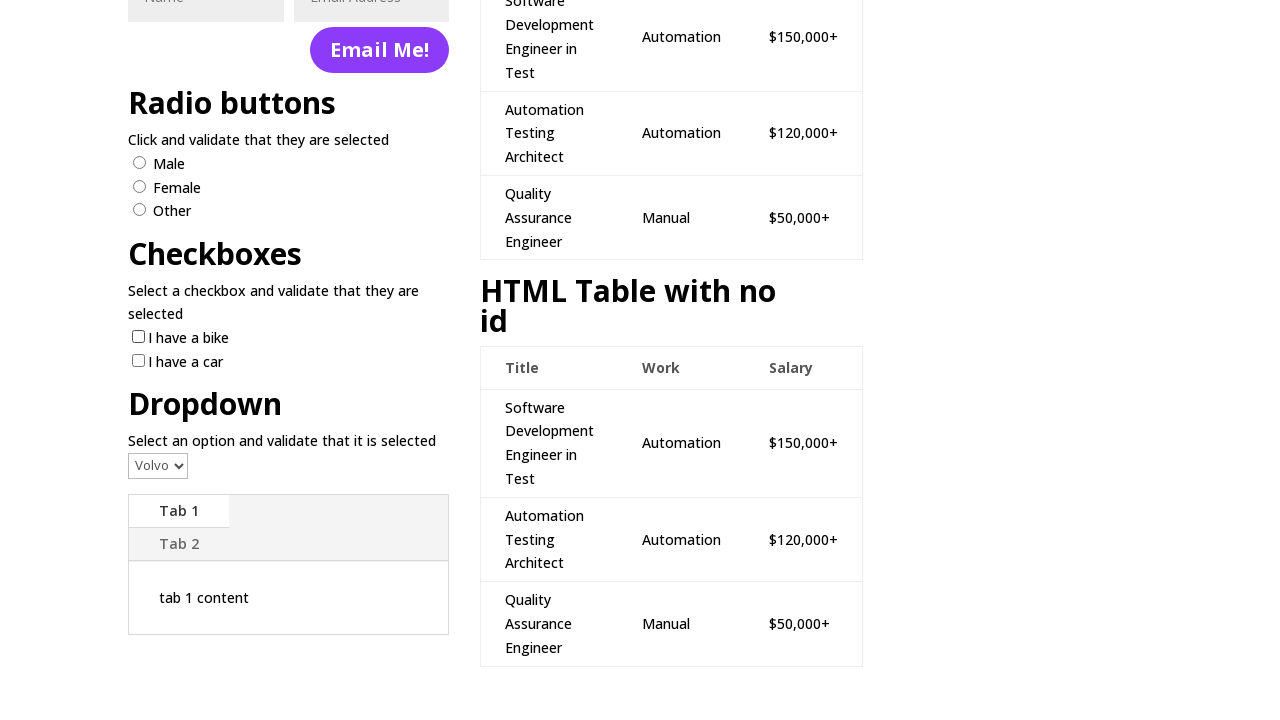

Located all checked checkboxes after Bike deselection
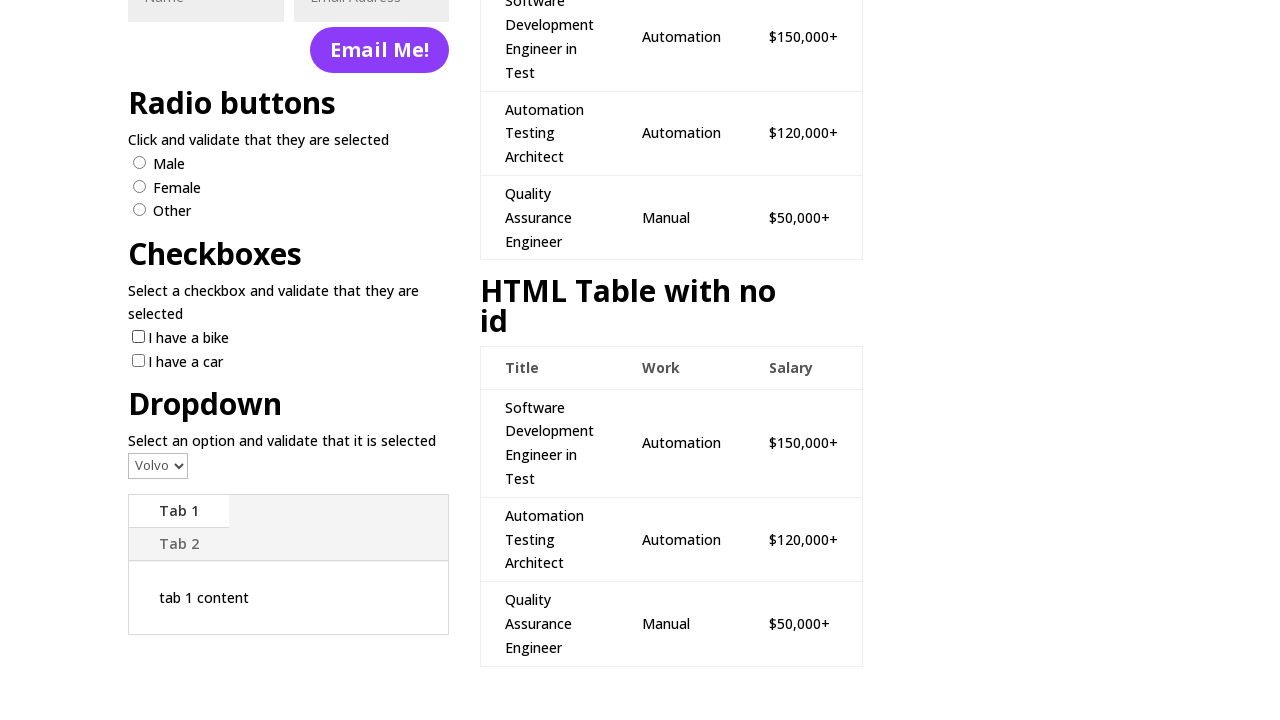

Verified that no checkboxes are selected after deselecting all
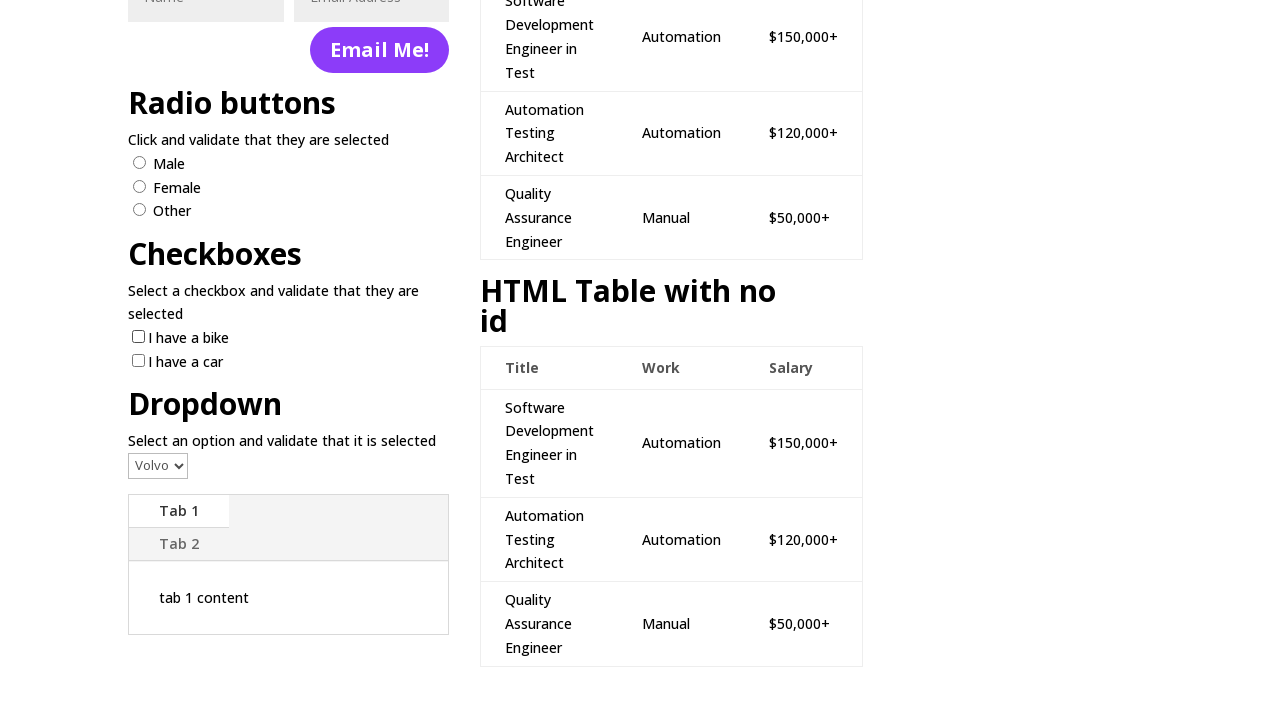

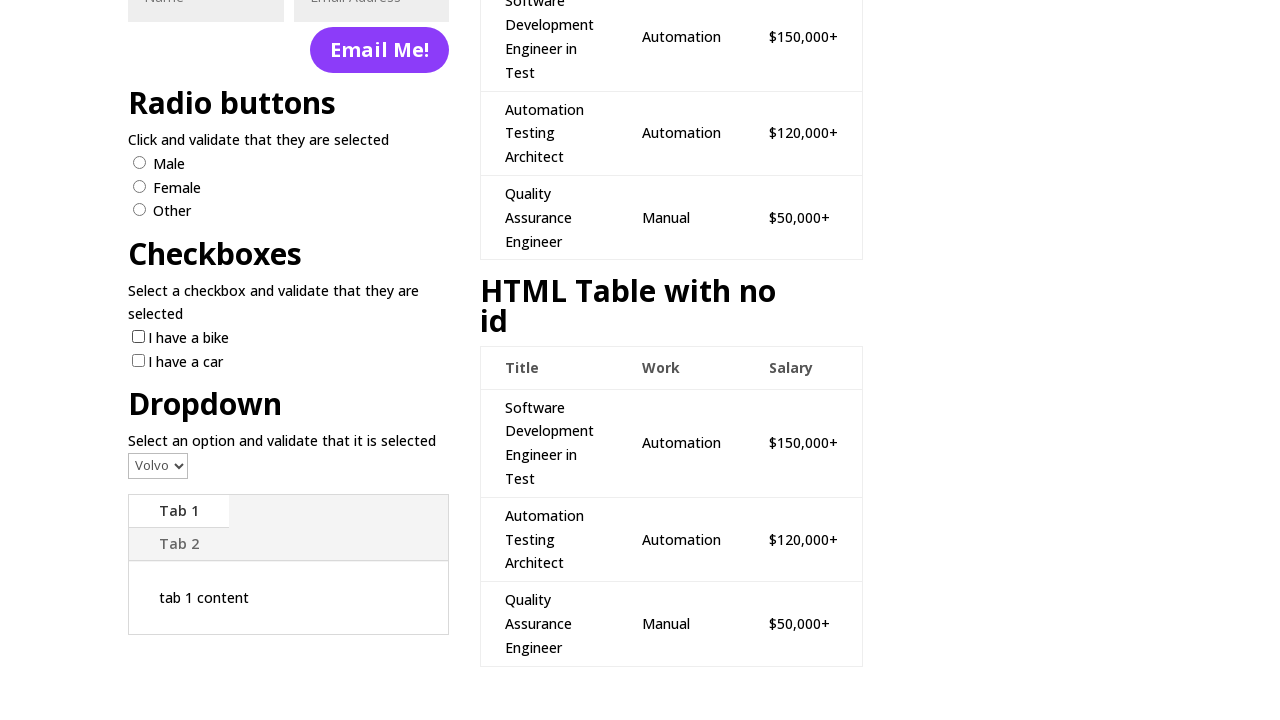